Tests the Mr Eleven scenario where player rolls 6 and 5

Starting URL: http://100percentofthetimehotspaghetti.com/dice.html

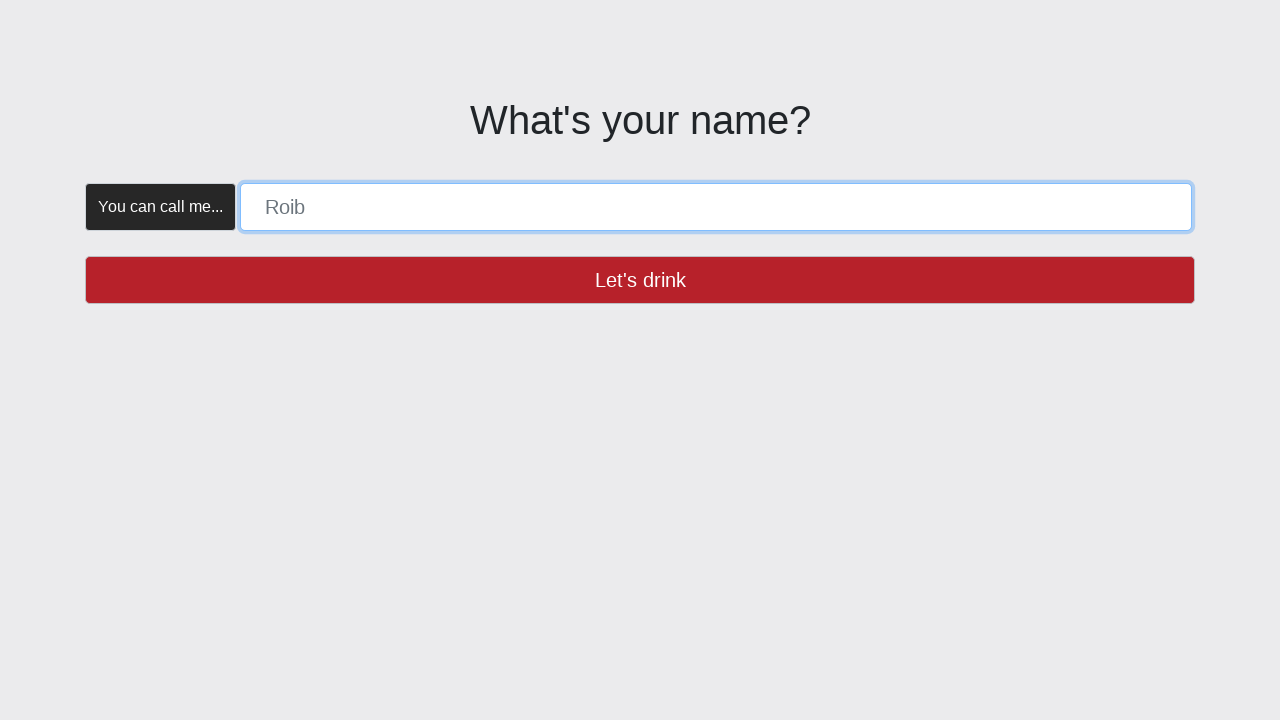

Name form field became visible
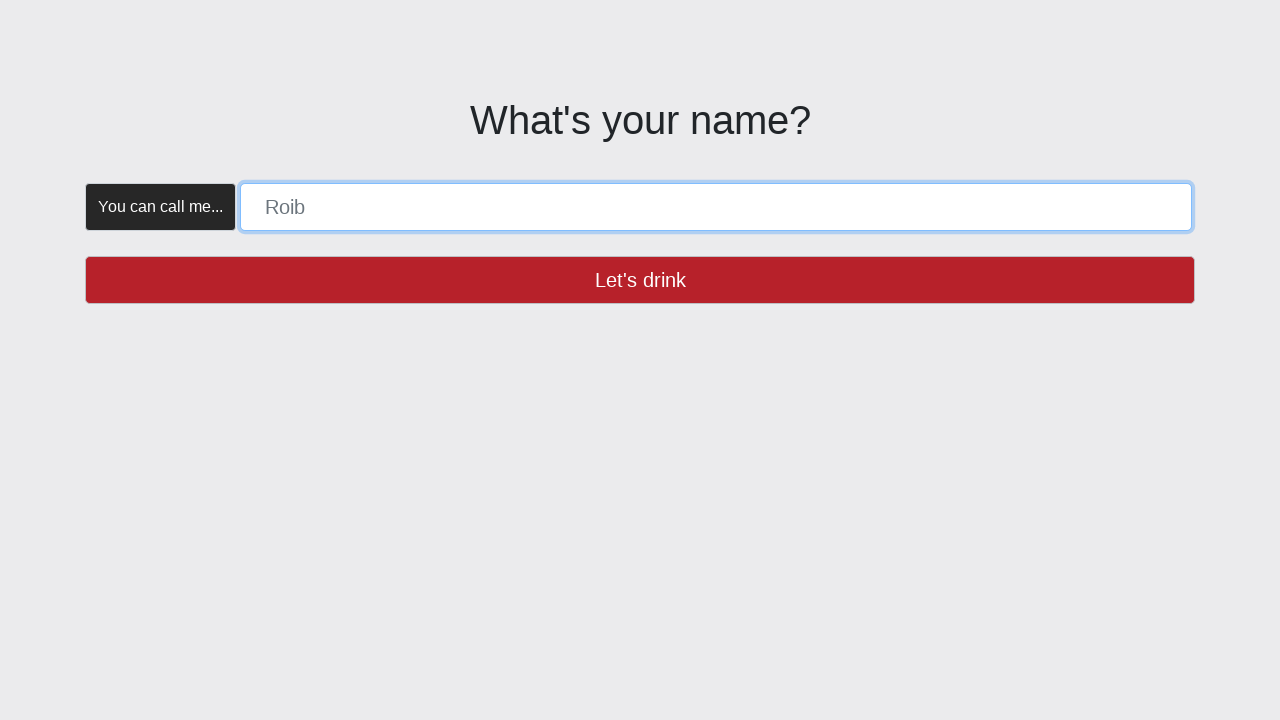

Performed trial click on 'Let's drink' button at (640, 280) on button >> internal:has-text="Let's drink"i
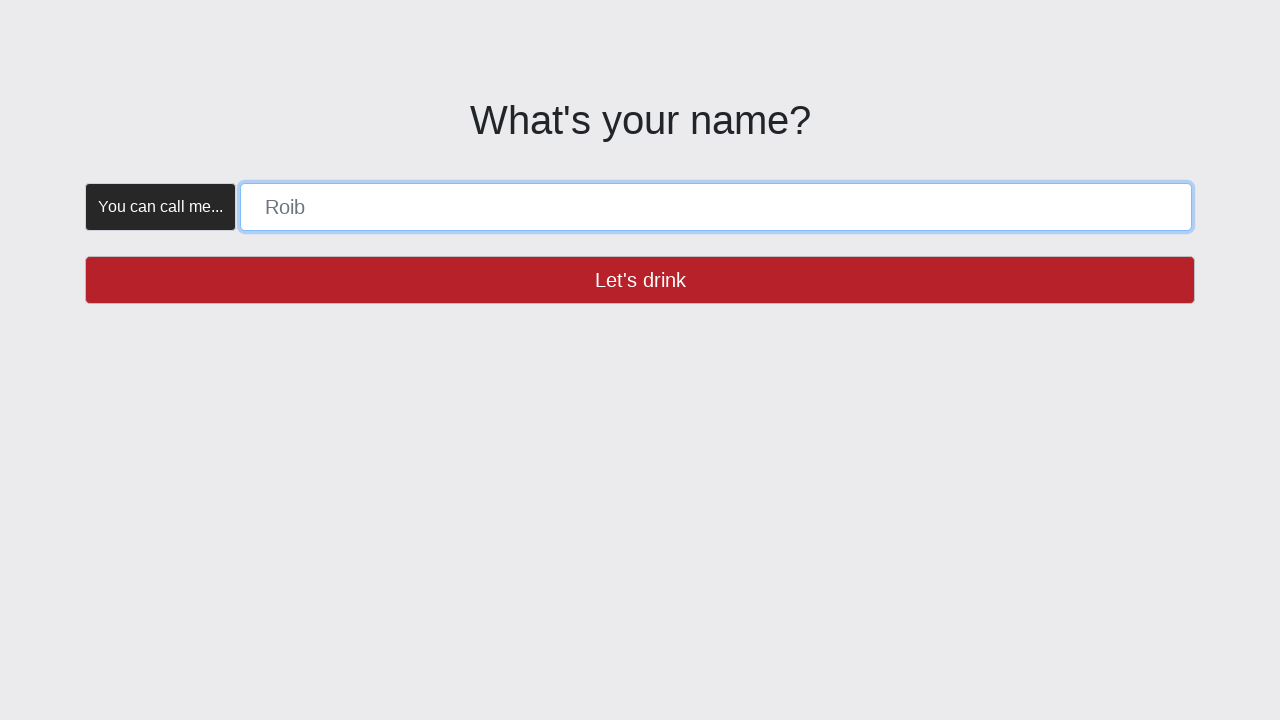

Filled name form with 'MR_ELEVEN' on [placeholder="Roib"]
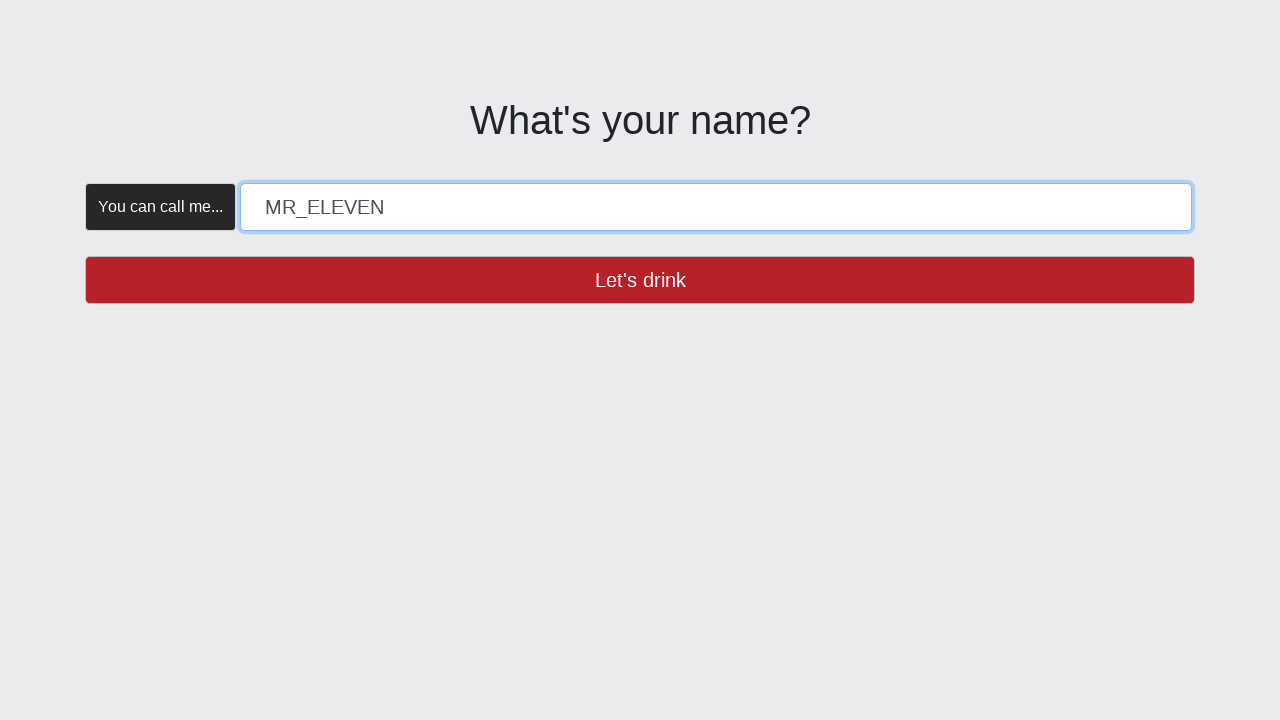

Clicked 'Let's drink' button to submit name at (640, 280) on button >> internal:has-text="Let's drink"i
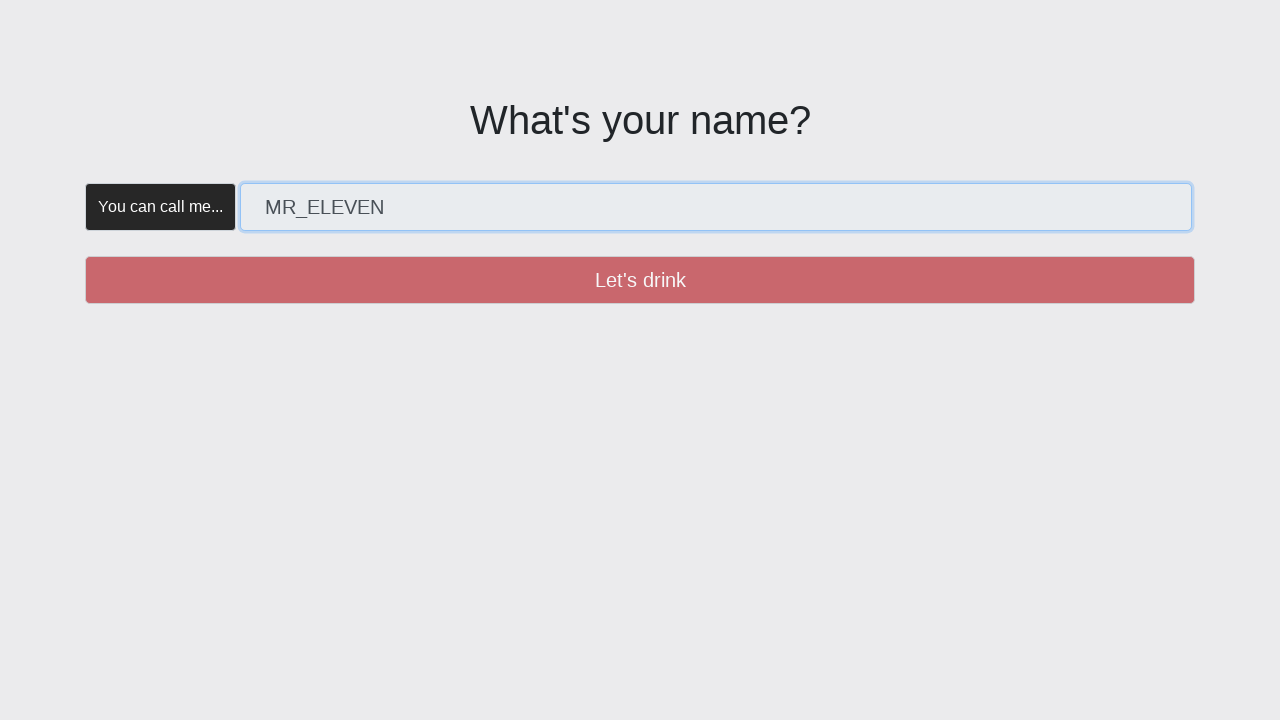

Performed trial click on 'Create' button at (355, 182) on button >> internal:has-text="Create"i
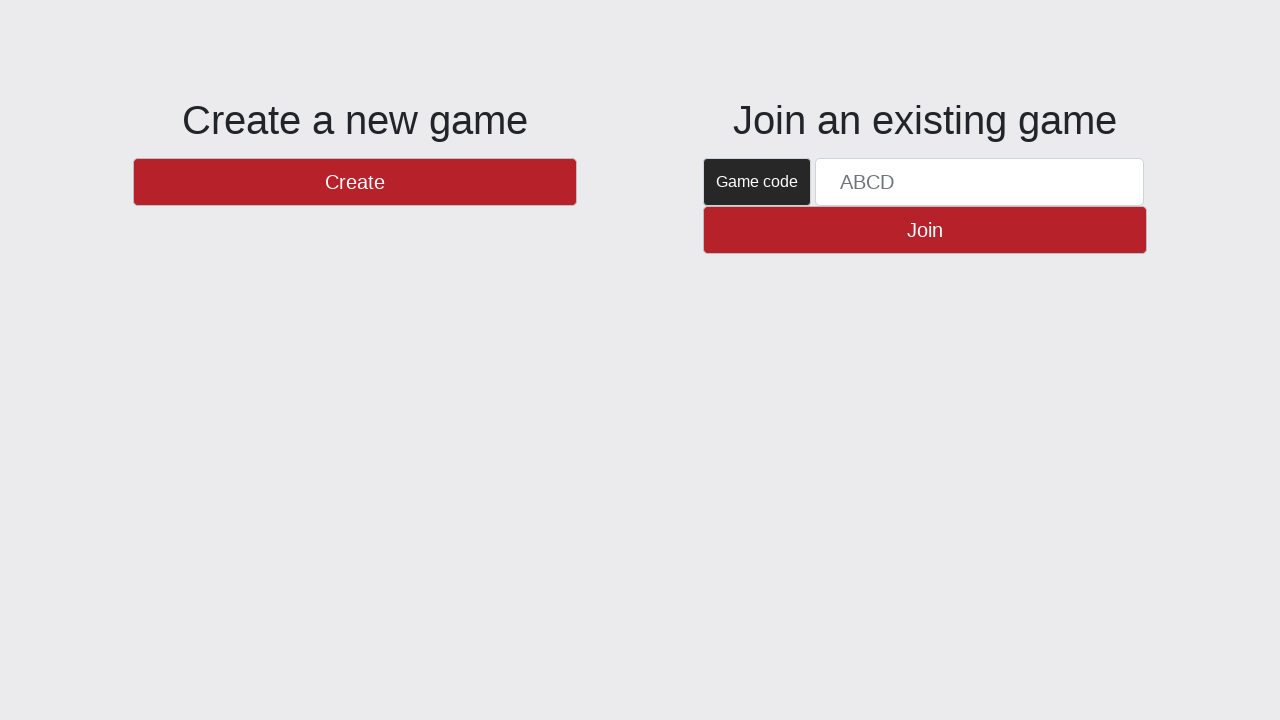

Clicked 'Create' button to start game at (355, 182) on button >> internal:has-text="Create"i
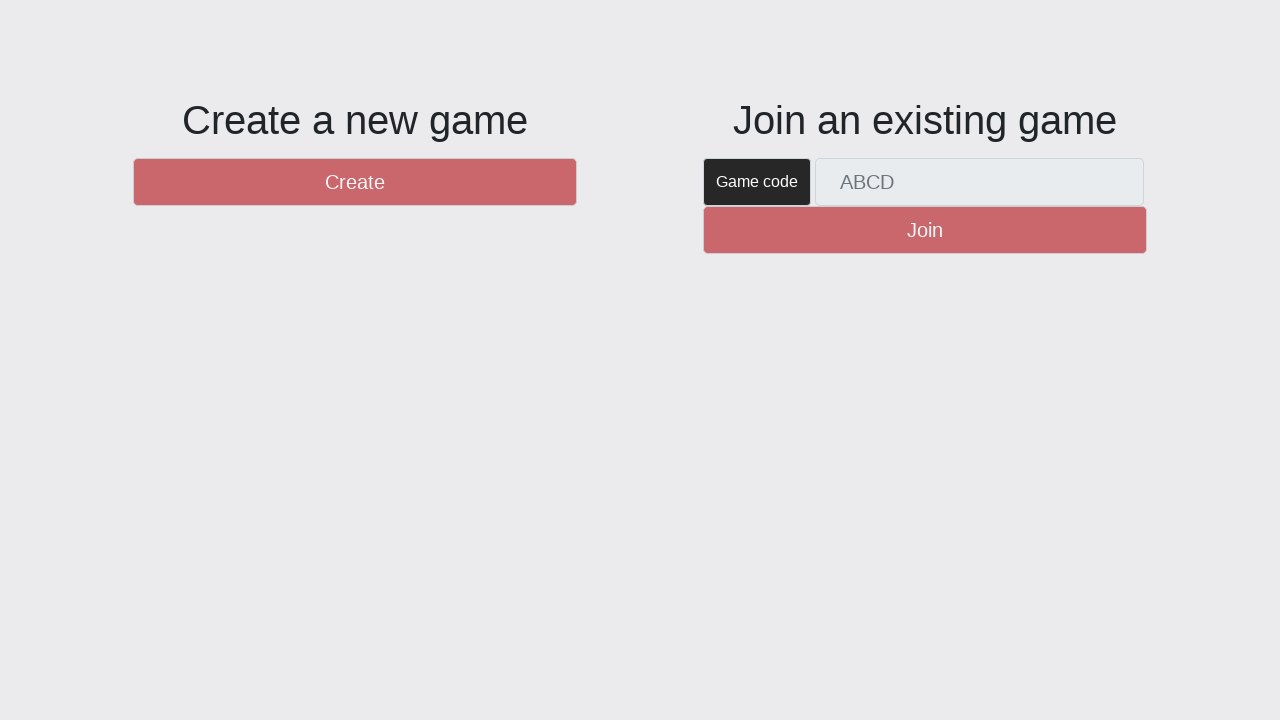

Performed trial click on 'New Round' button at (1108, 652) on #btnNewRound
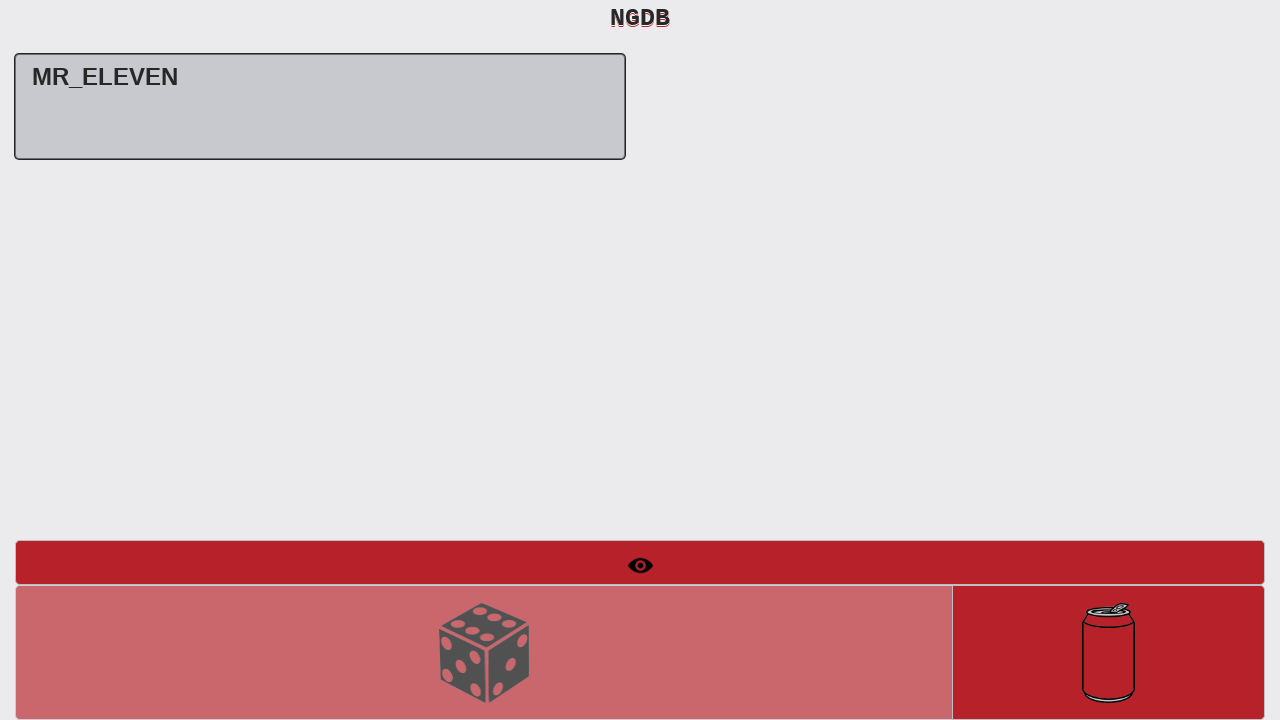

Clicked 'New Round' button to start a round at (1108, 652) on #btnNewRound
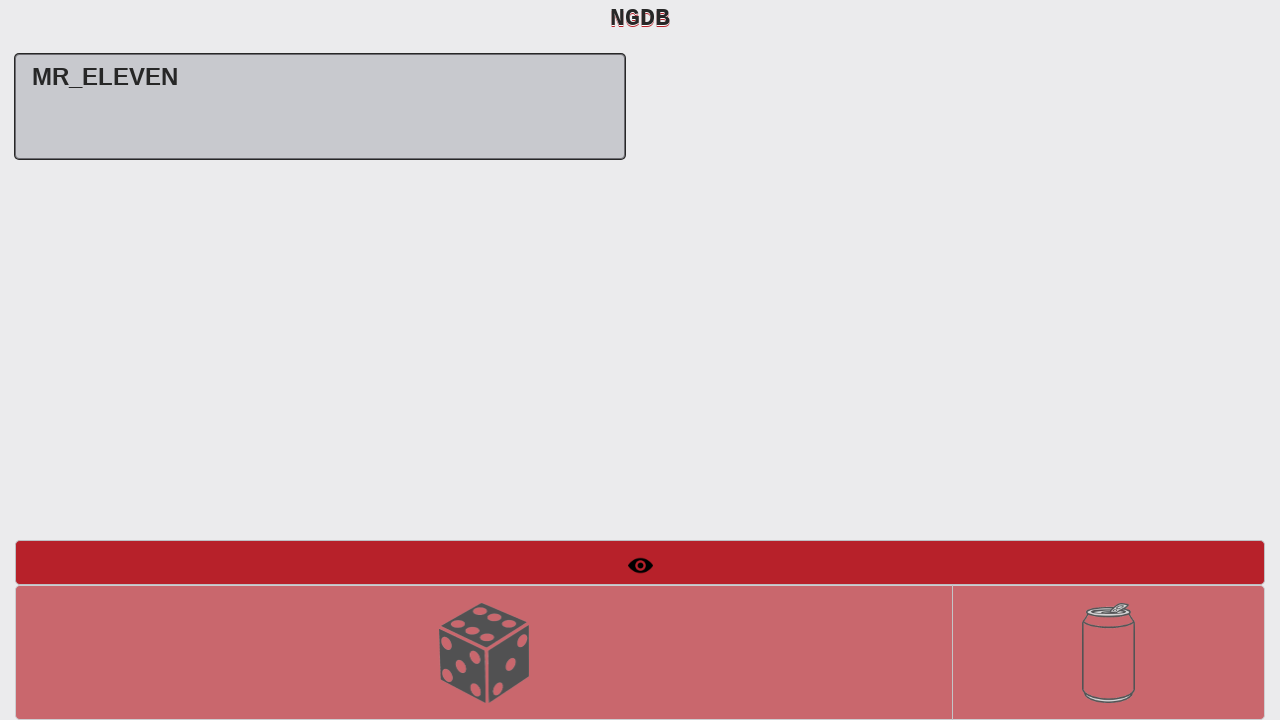

Performed trial click on 'Roll Dice' button at (484, 652) on #btnRollDice
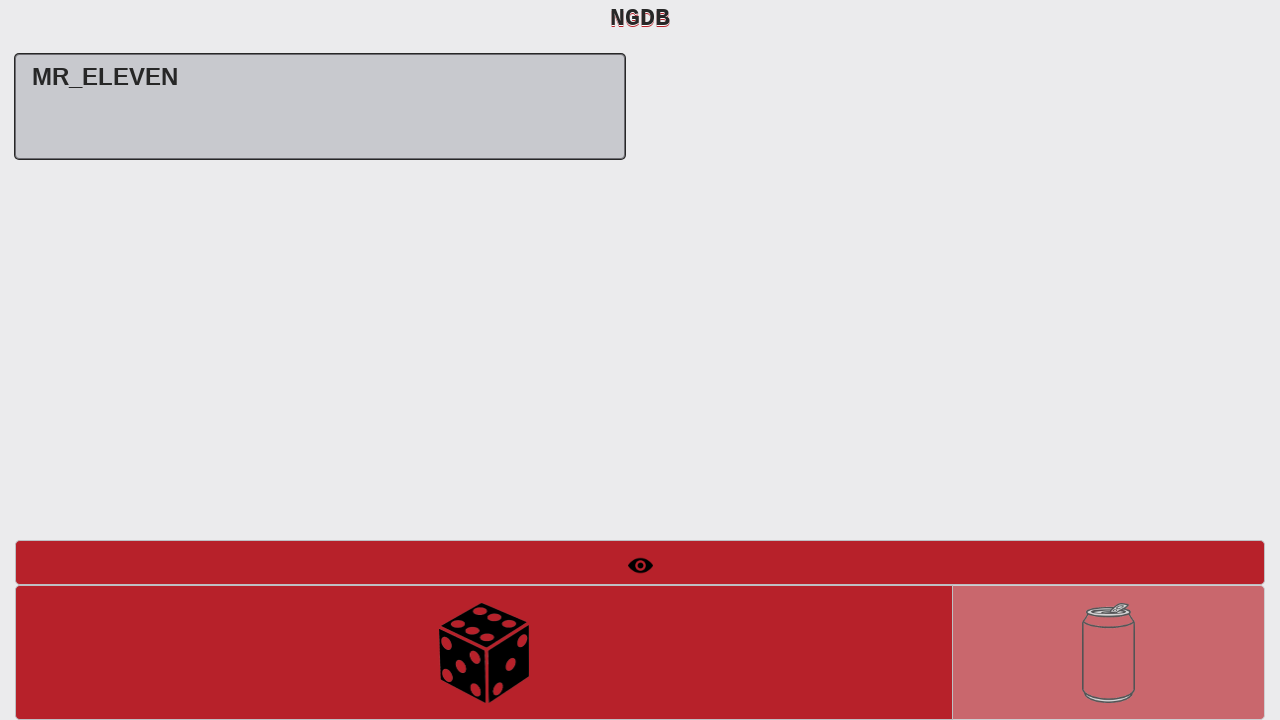

Clicked 'Roll Dice' button to roll dice (6 and 5) at (484, 652) on #btnRollDice
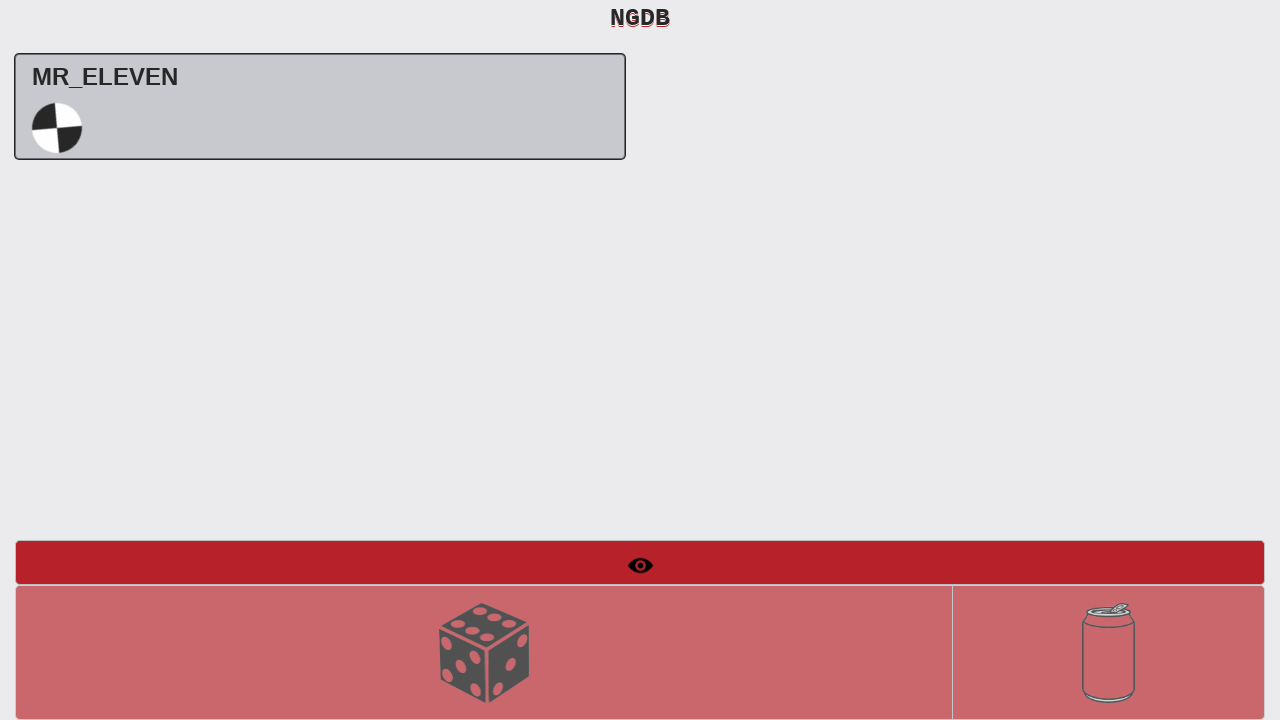

Mr Eleven (1) Winner text appeared - scenario verified
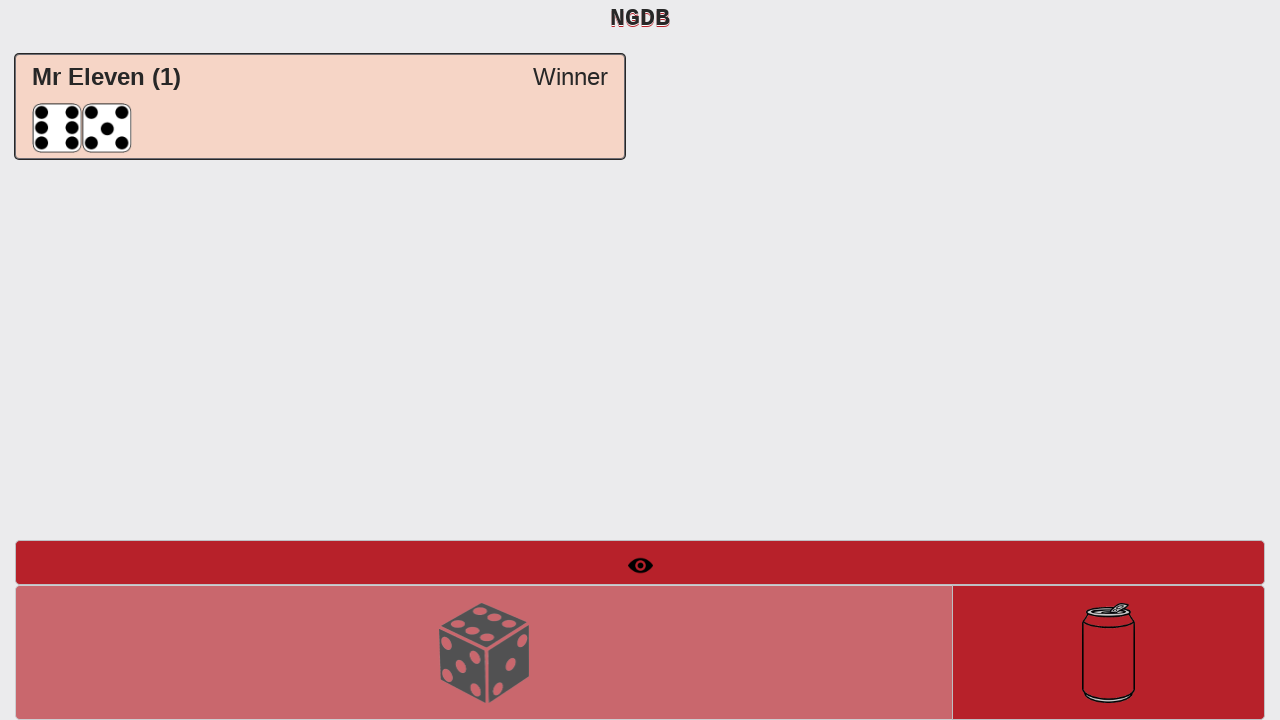

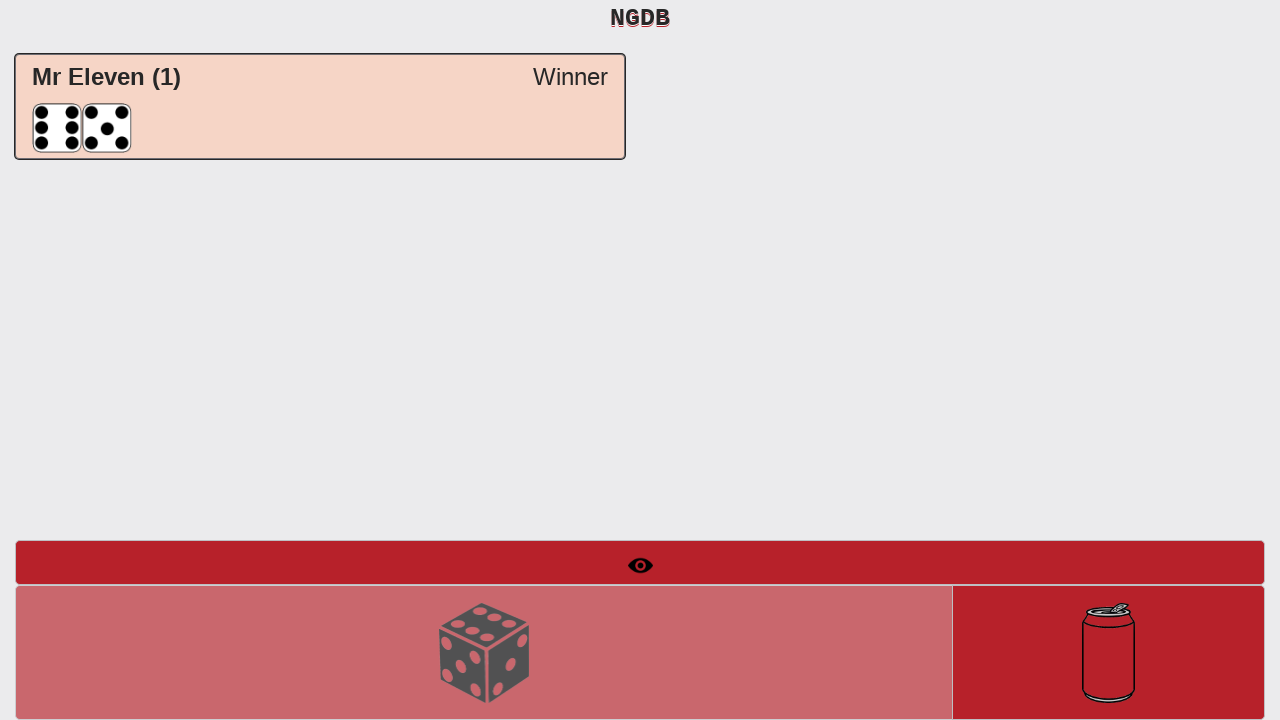